Tests that Clear completed button is hidden when there are no completed items

Starting URL: https://demo.playwright.dev/todomvc

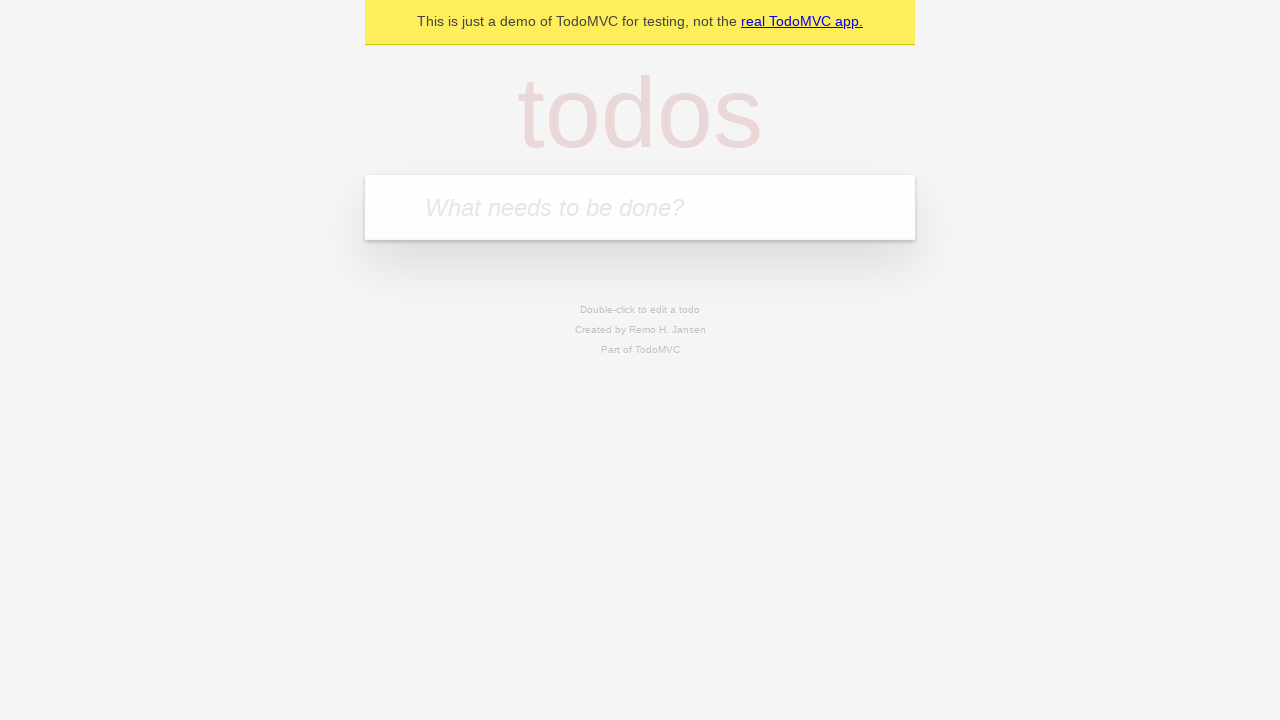

Filled input field with first todo 'buy some cheese' on internal:attr=[placeholder="What needs to be done?"i]
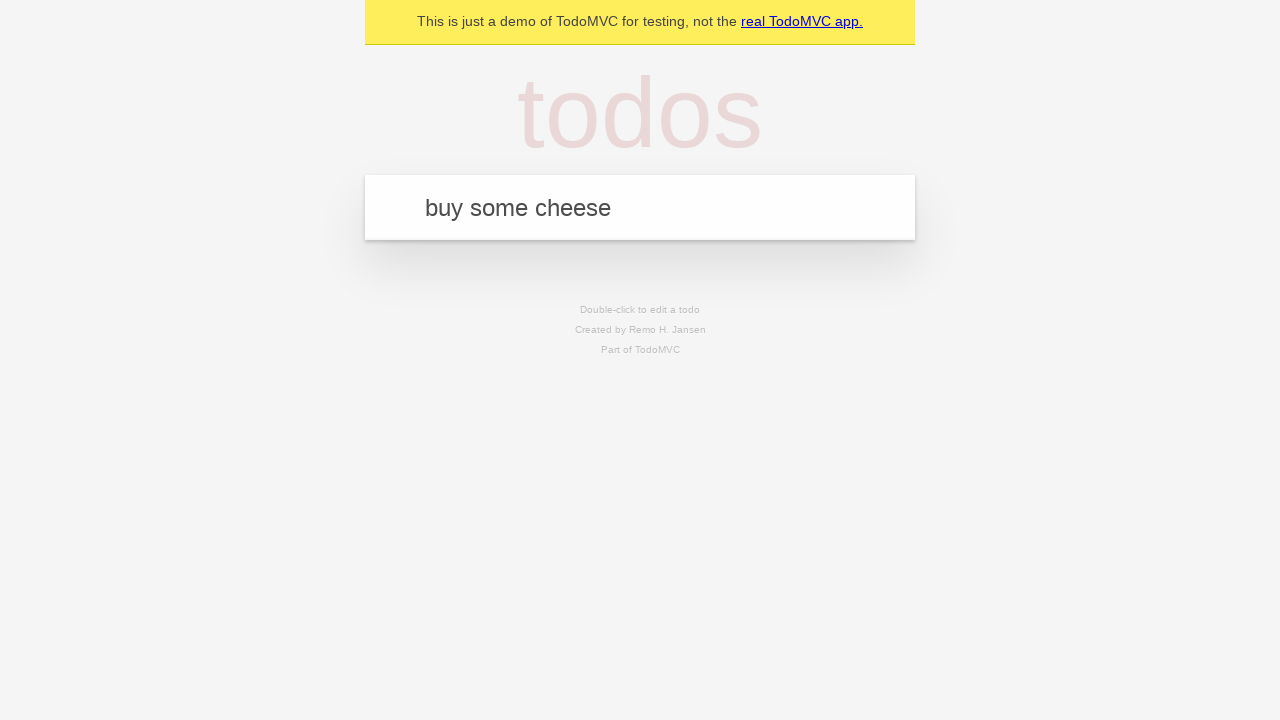

Pressed Enter to add first todo on internal:attr=[placeholder="What needs to be done?"i]
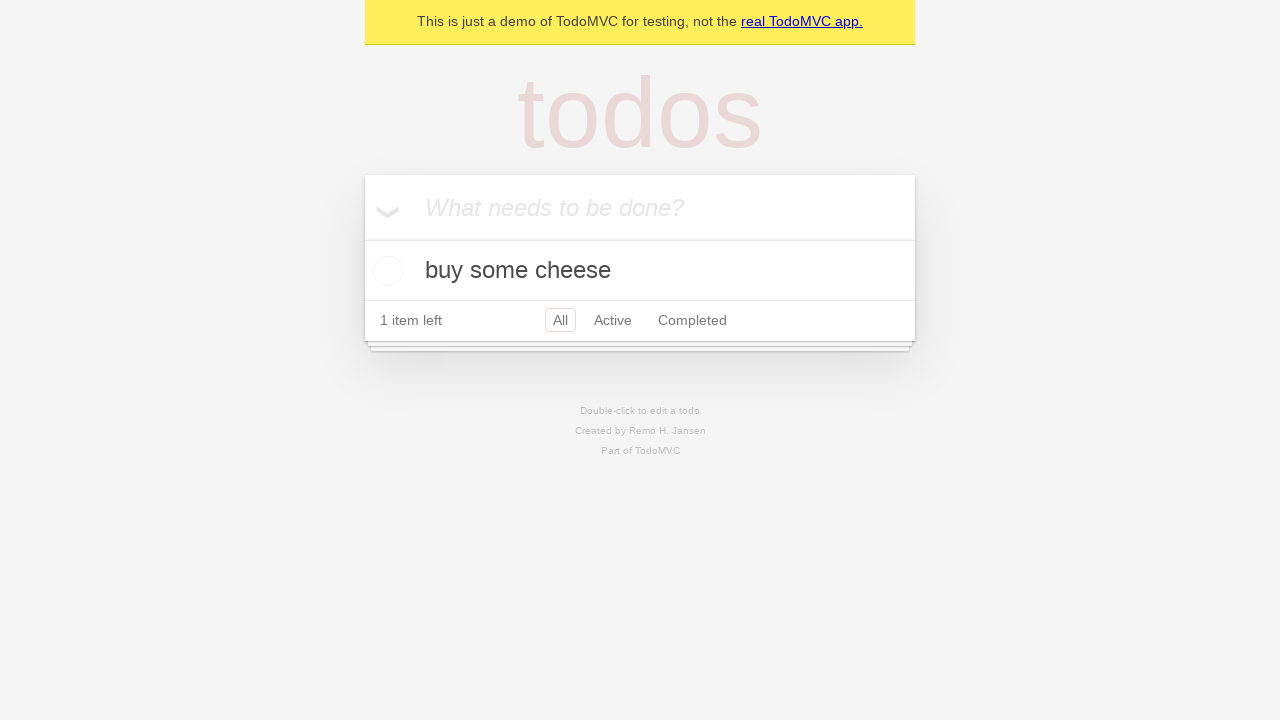

Filled input field with second todo 'feed the cat' on internal:attr=[placeholder="What needs to be done?"i]
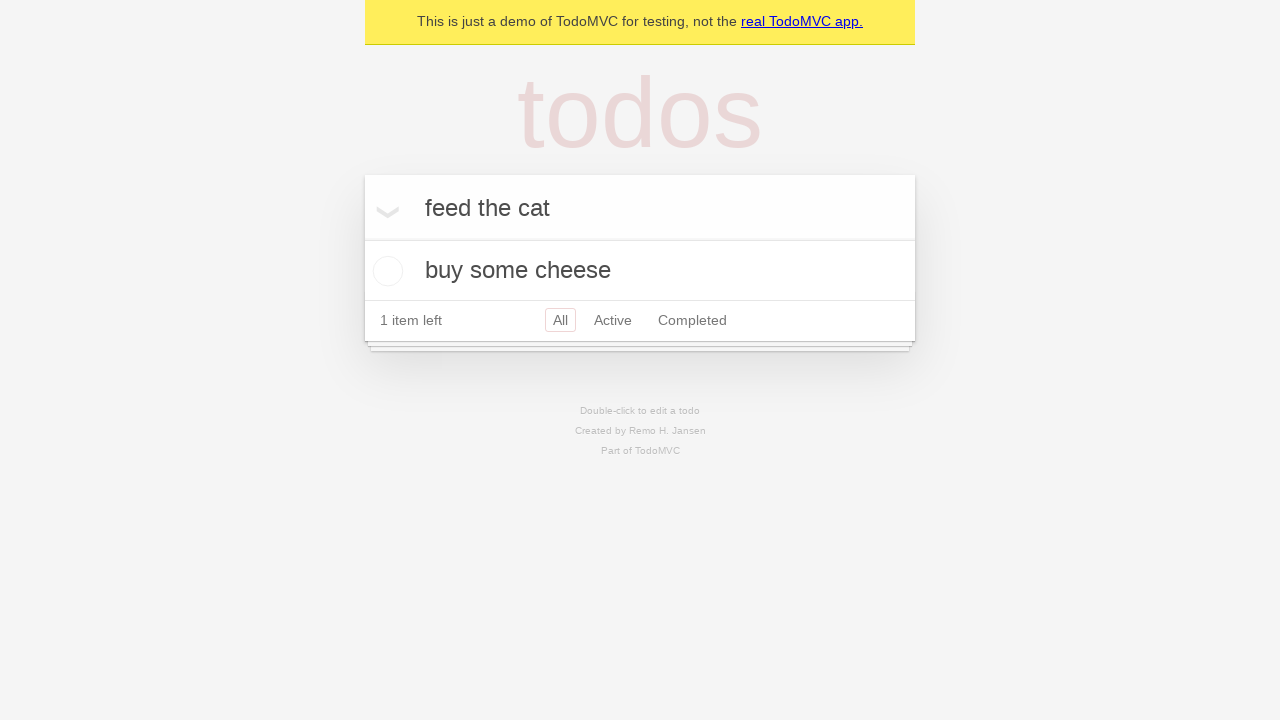

Pressed Enter to add second todo on internal:attr=[placeholder="What needs to be done?"i]
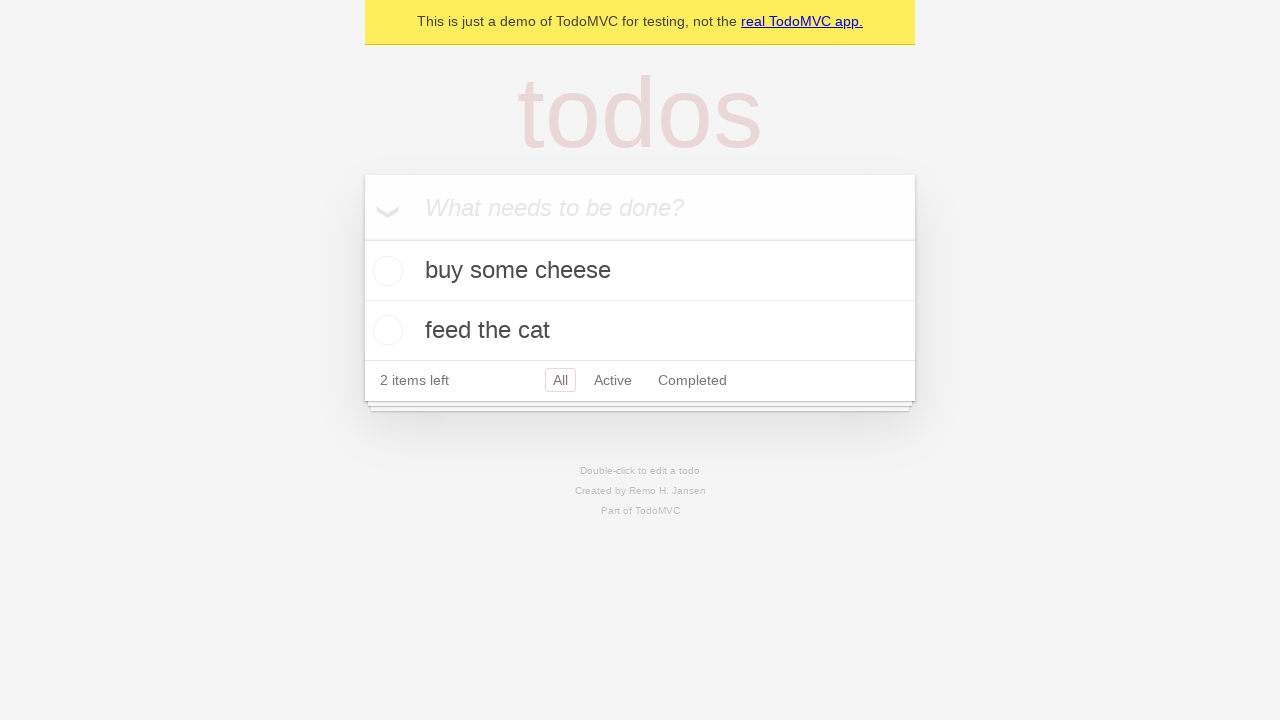

Filled input field with third todo 'book a doctors appointment' on internal:attr=[placeholder="What needs to be done?"i]
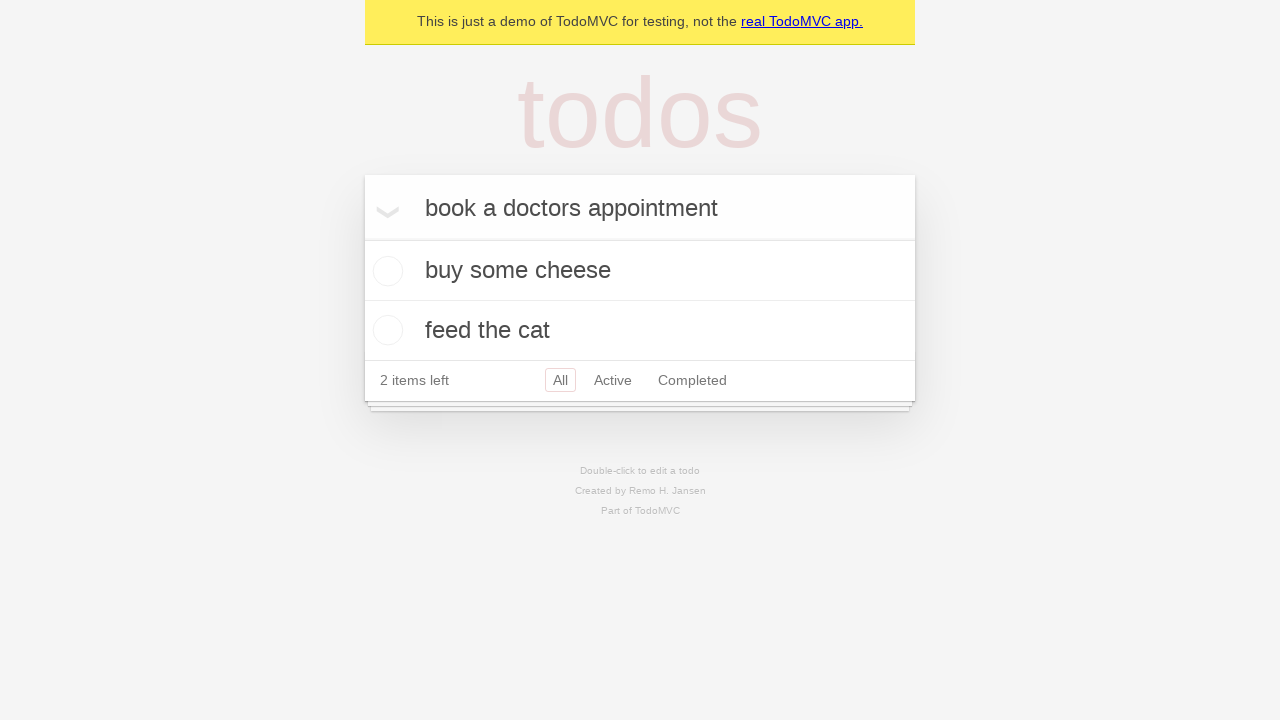

Pressed Enter to add third todo on internal:attr=[placeholder="What needs to be done?"i]
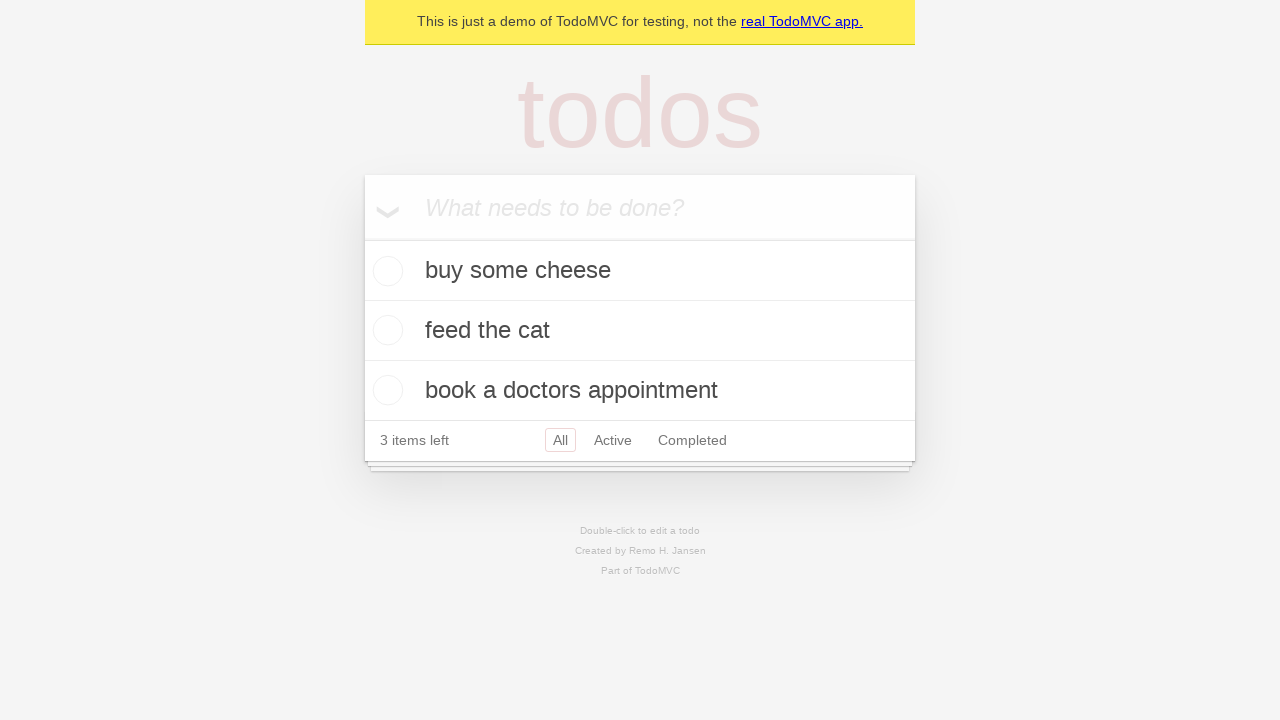

Checked the first todo item as completed at (385, 271) on .todo-list li .toggle >> nth=0
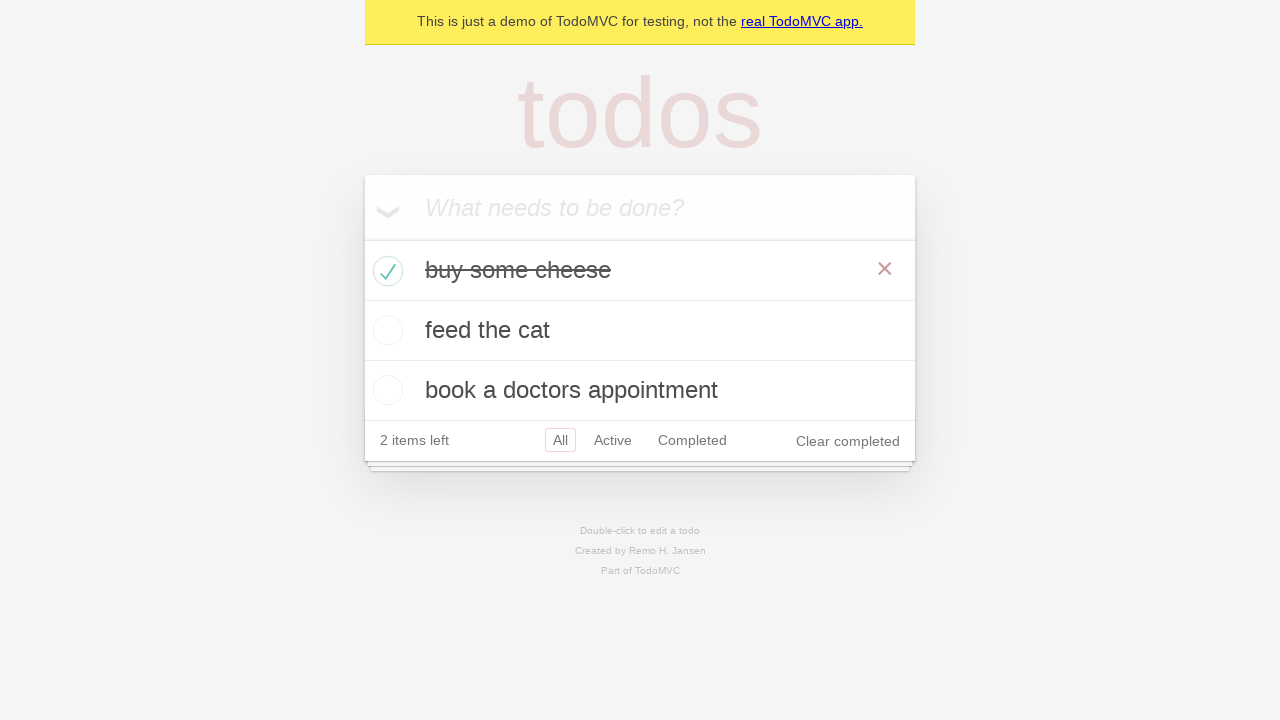

Clicked 'Clear completed' button to remove completed items at (848, 441) on internal:role=button[name="Clear completed"i]
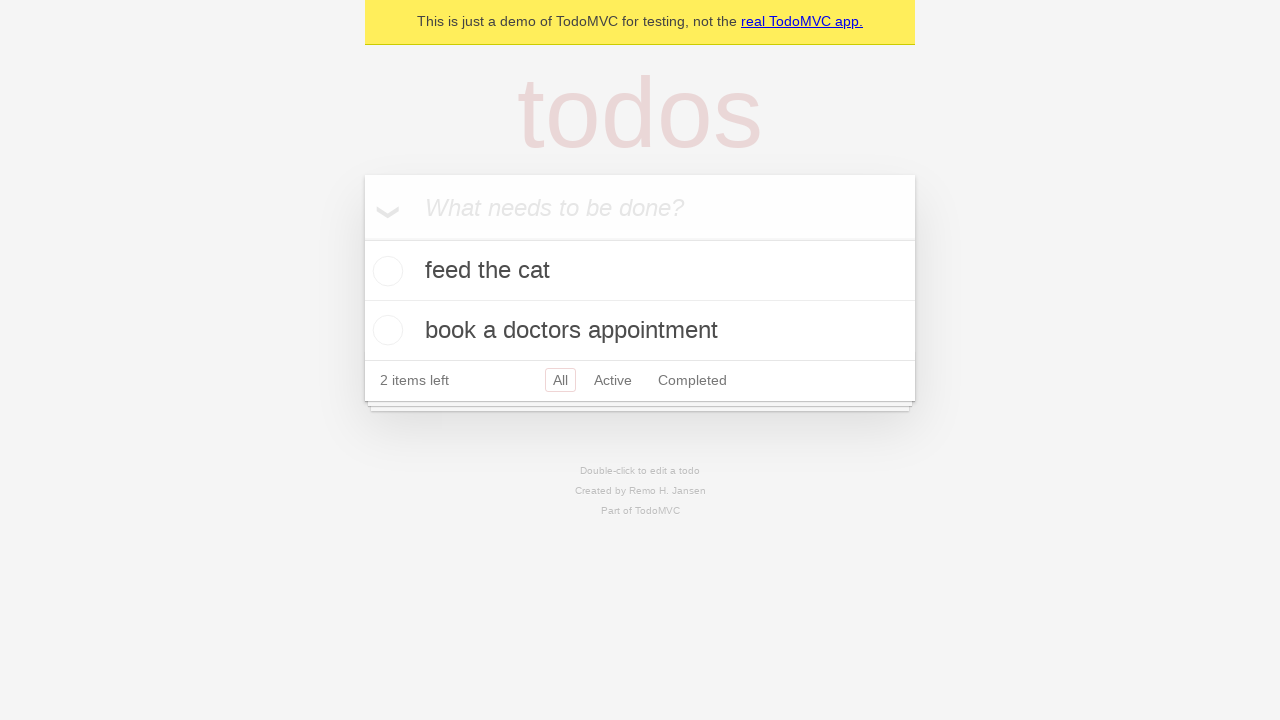

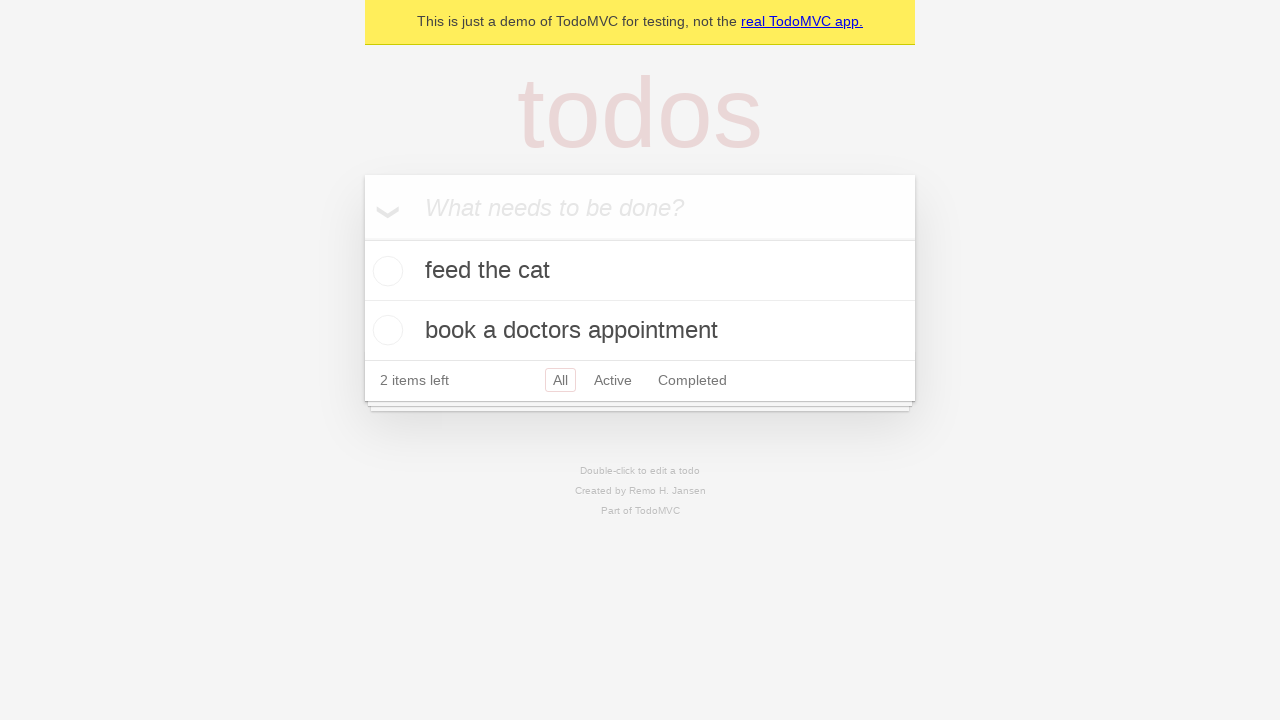